Tests textarea functionality by entering an address

Starting URL: https://testautomationpractice.blogspot.com/

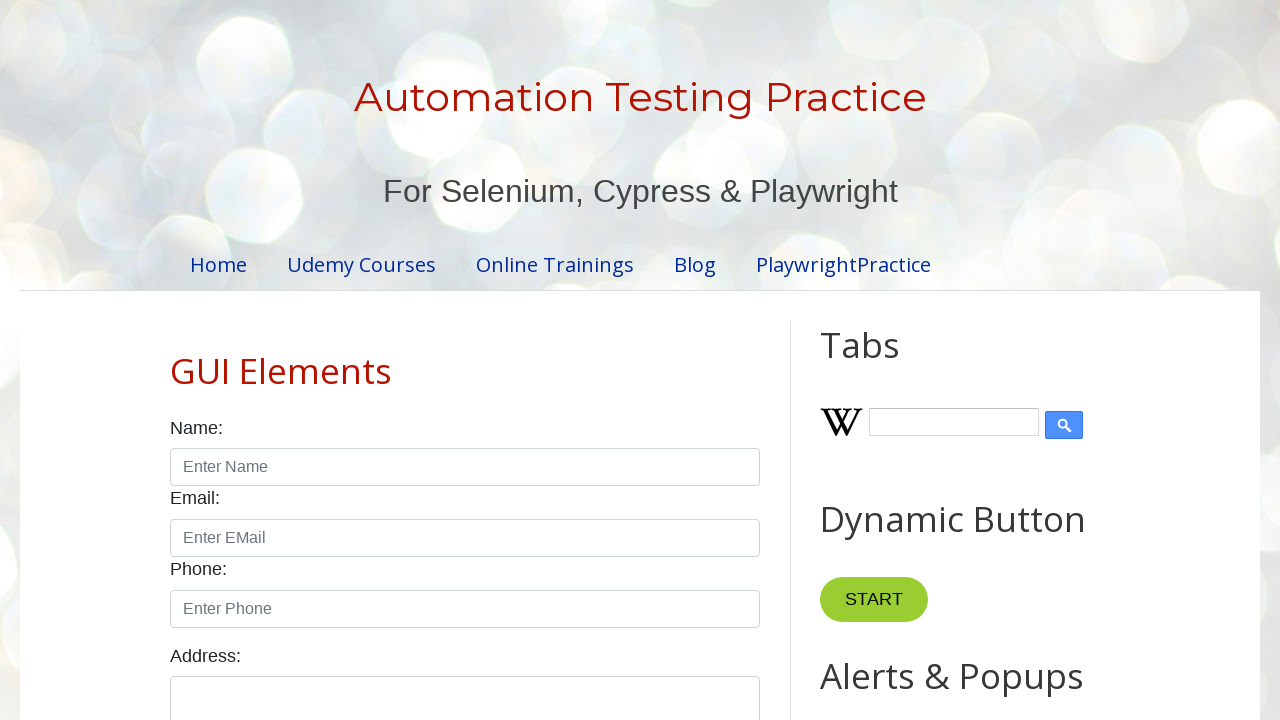

Filled textarea with address 'No:111/B,Thammita,Makevita' on #textarea
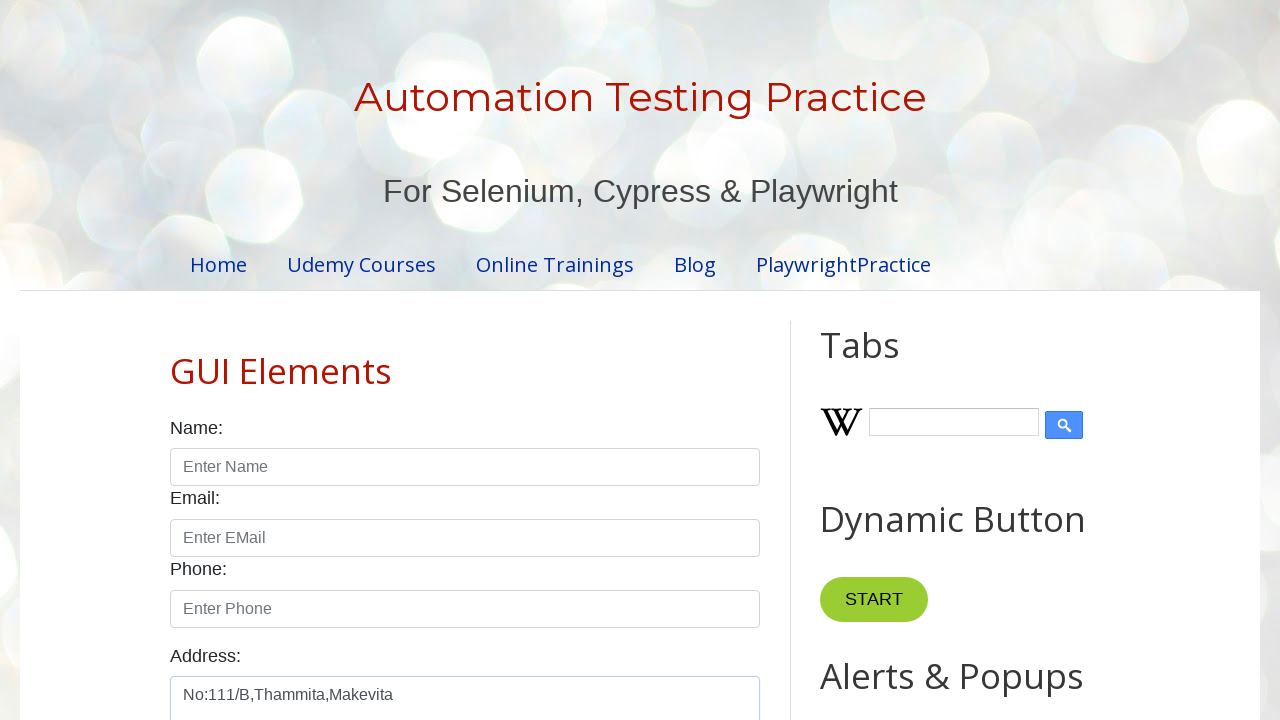

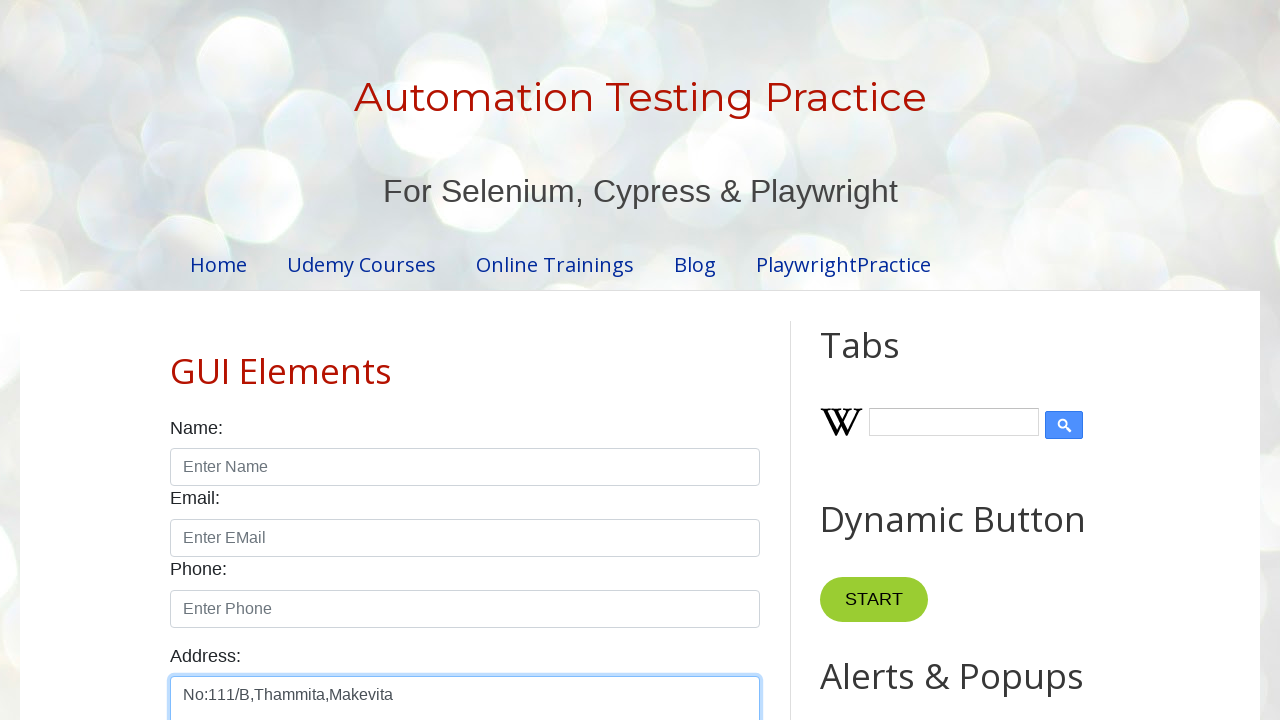